Tests registration form validation by submitting empty data and verifying error messages for all required fields

Starting URL: https://alada.vn/tai-khoan/dang-ky.html

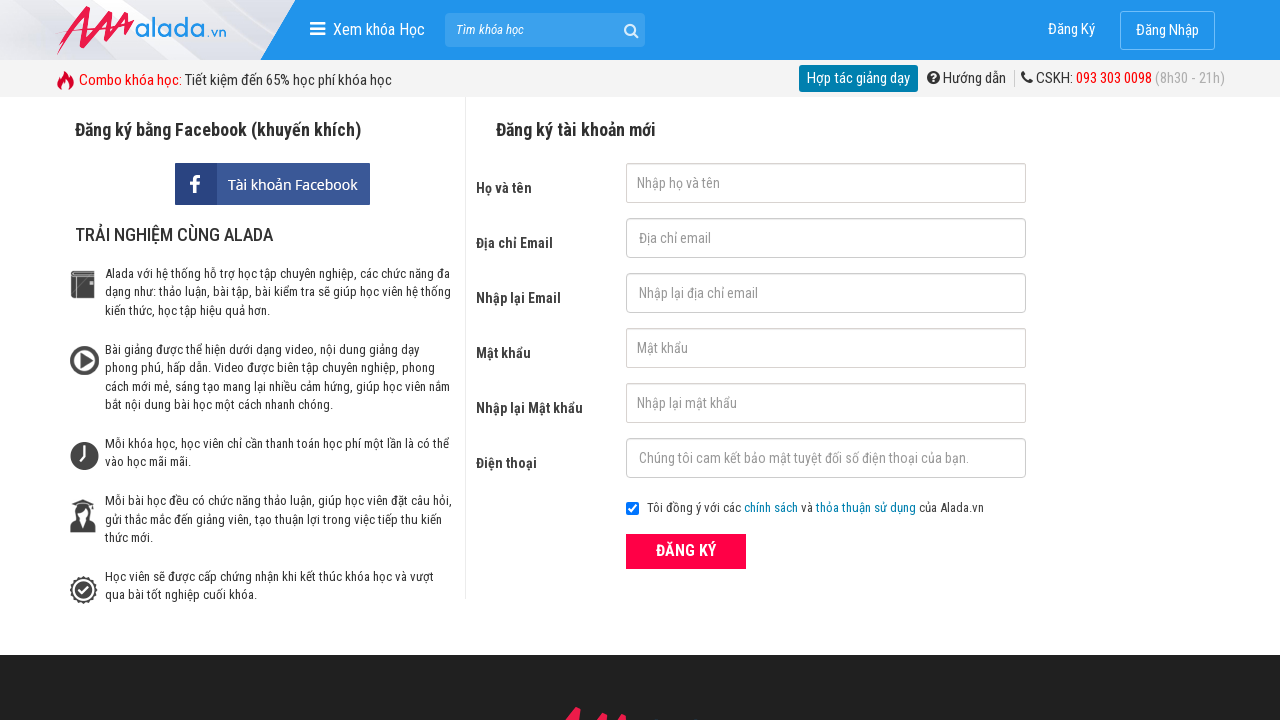

Clicked submit button without filling any required fields at (686, 551) on button[type='submit']
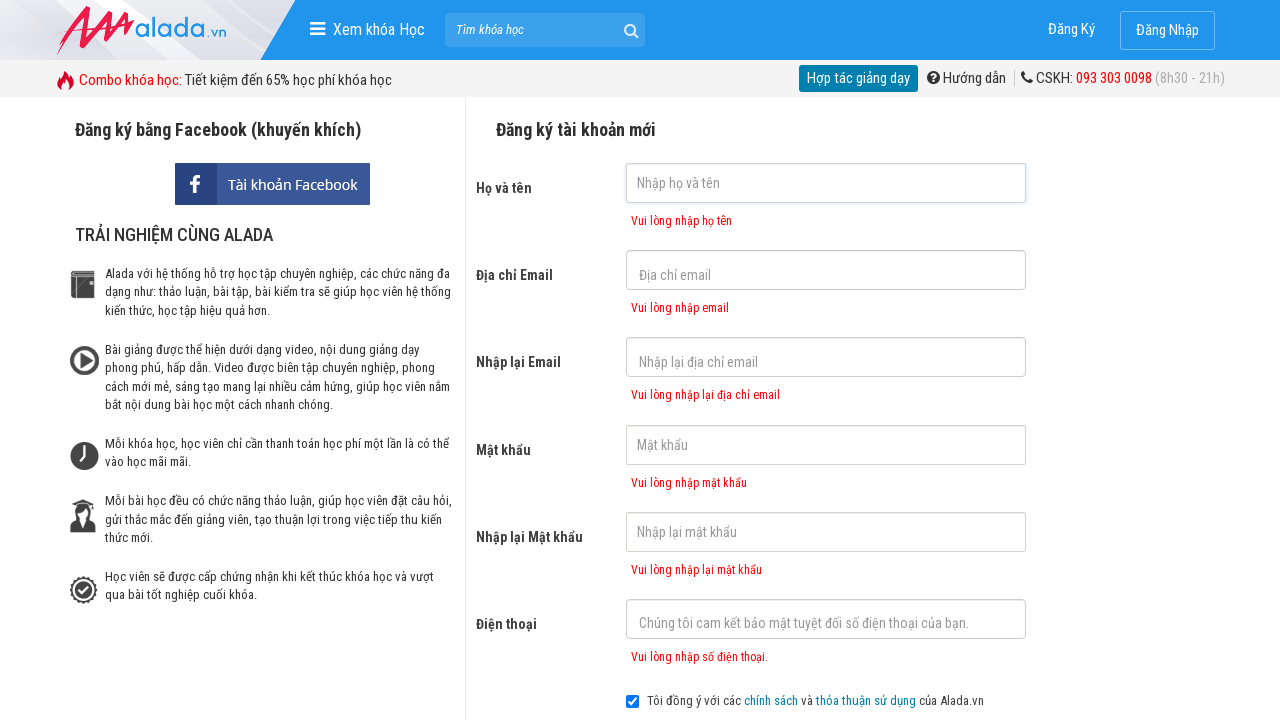

Validation error message appeared for first name field
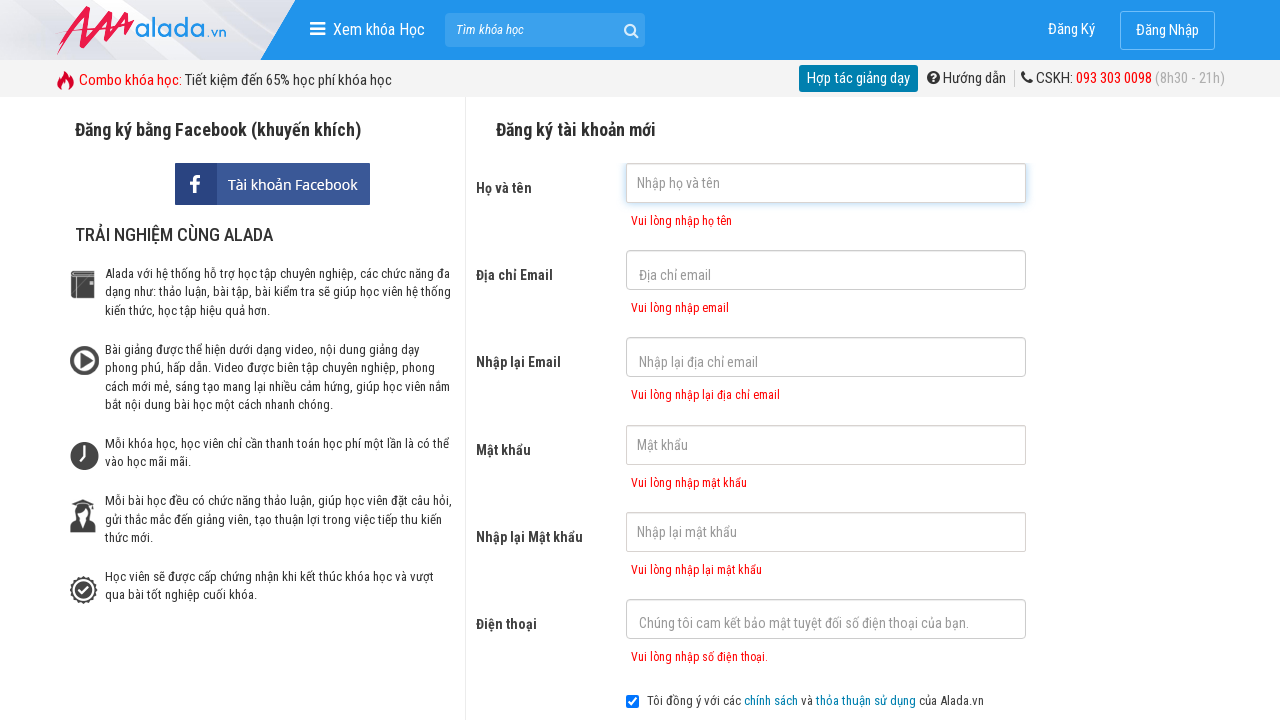

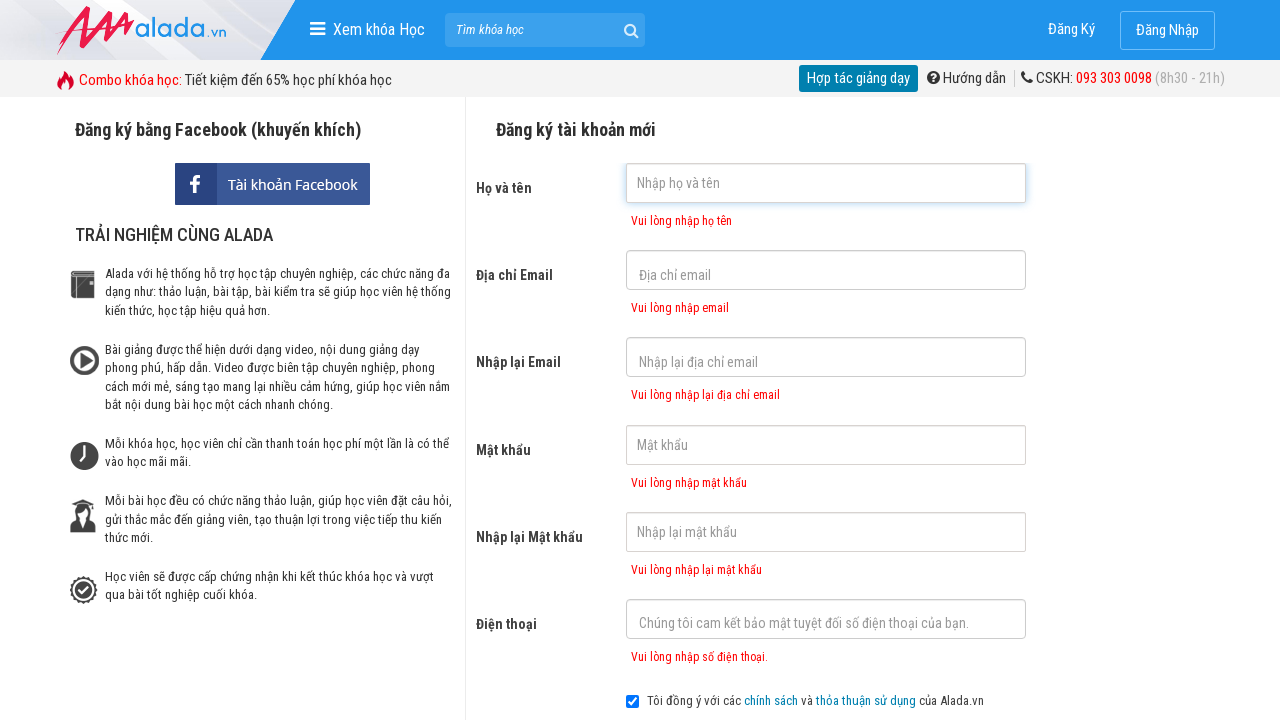